Tests passenger count dropdown by clicking to increase adult passenger count multiple times

Starting URL: https://rahulshettyacademy.com/dropdownsPractise/

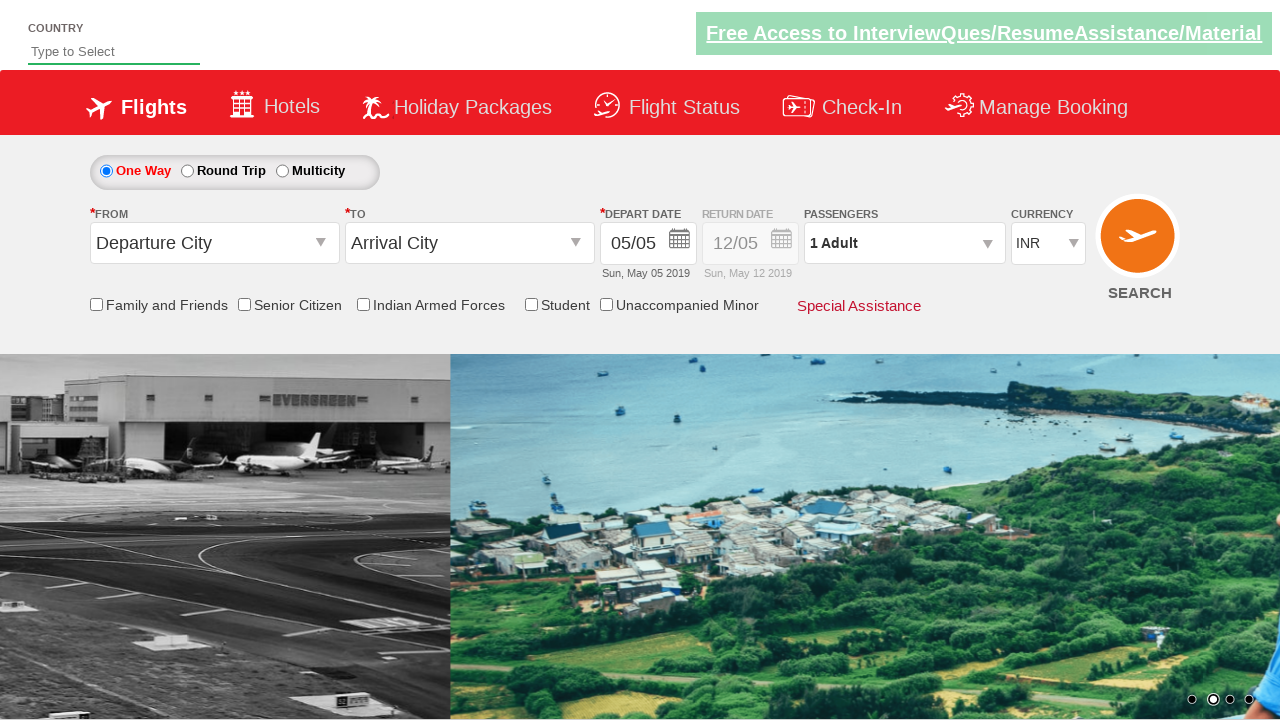

Clicked passenger info dropdown to open it at (904, 243) on #divpaxinfo
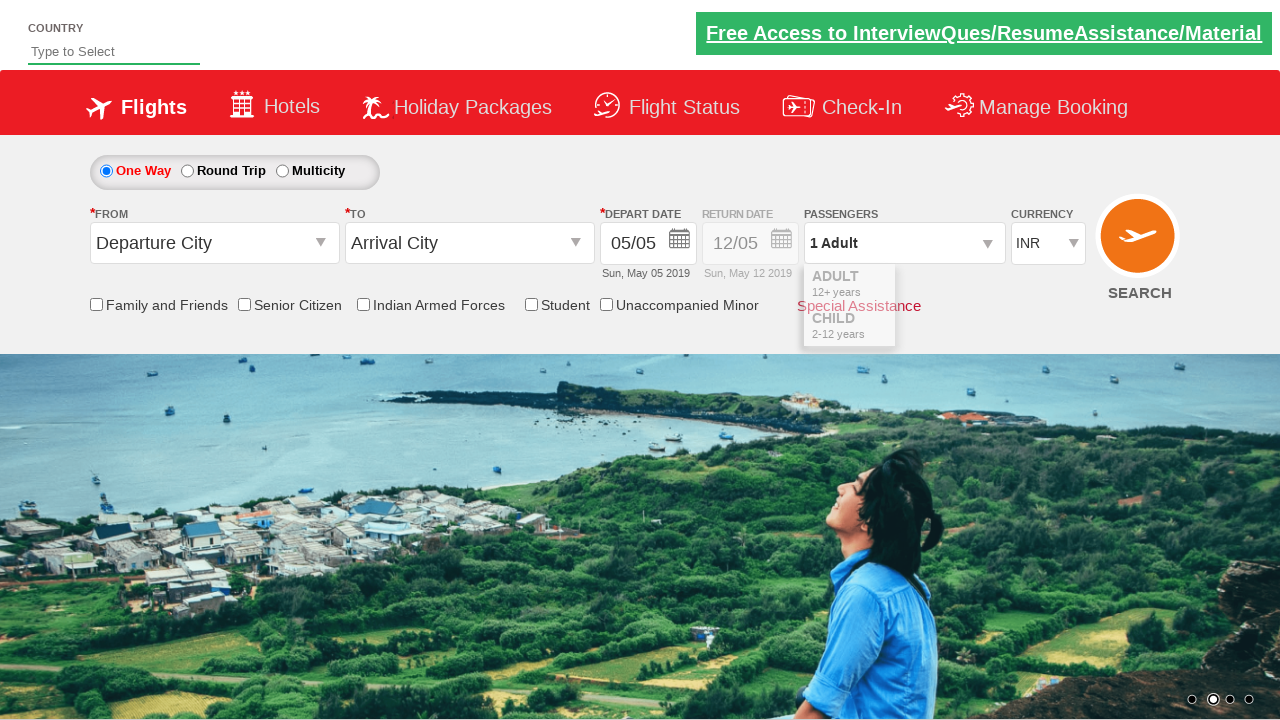

Waited for dropdown to be fully visible
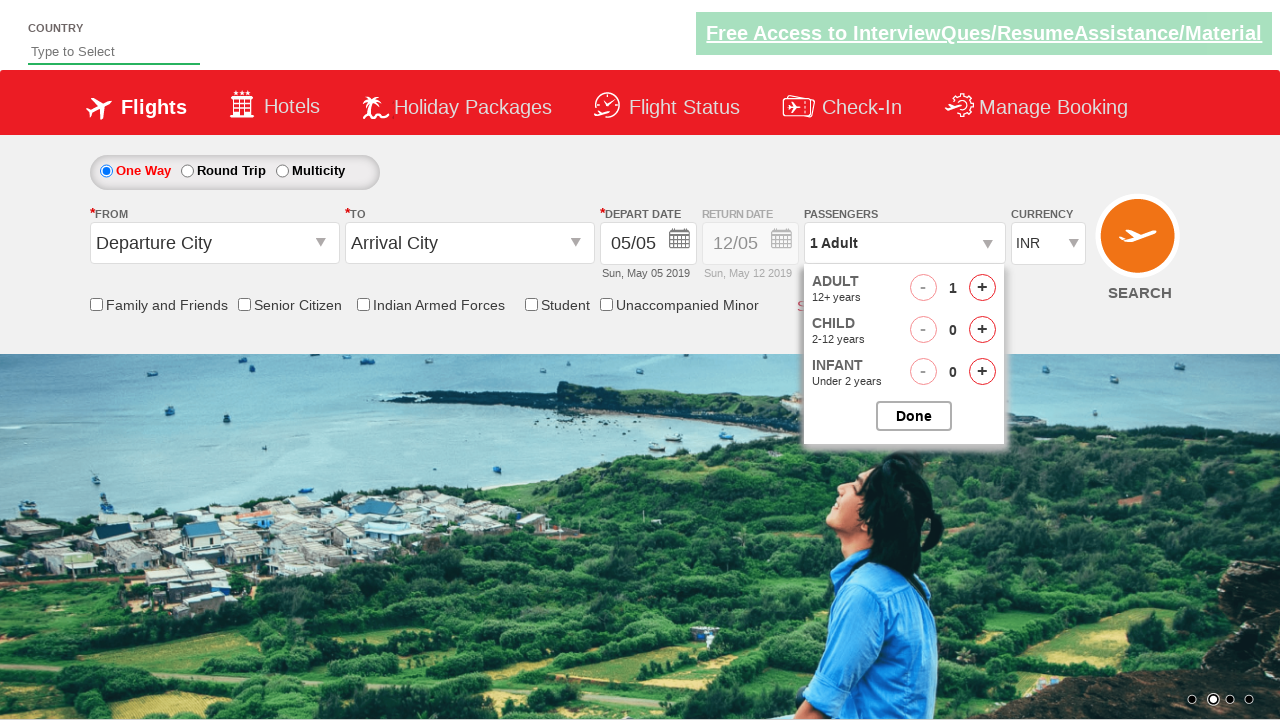

Clicked increase adult button (click 1 of 4) at (982, 288) on #hrefIncAdt
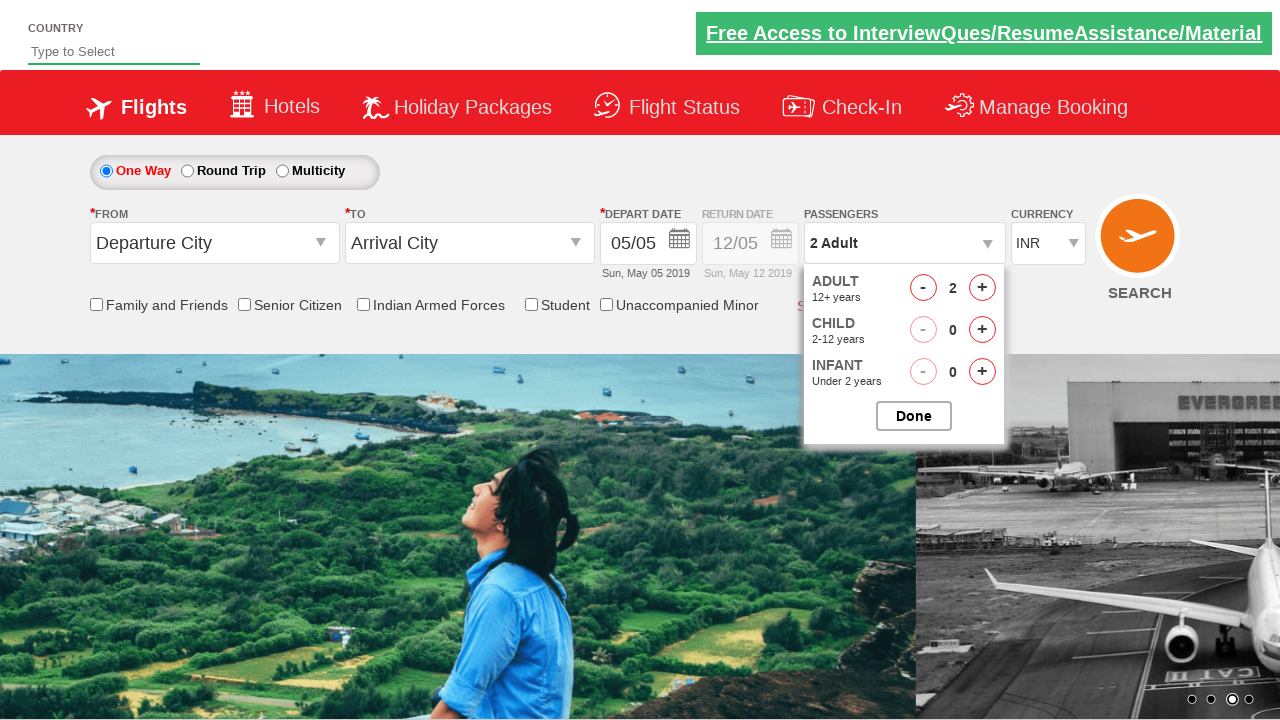

Clicked increase adult button (click 2 of 4) at (982, 288) on #hrefIncAdt
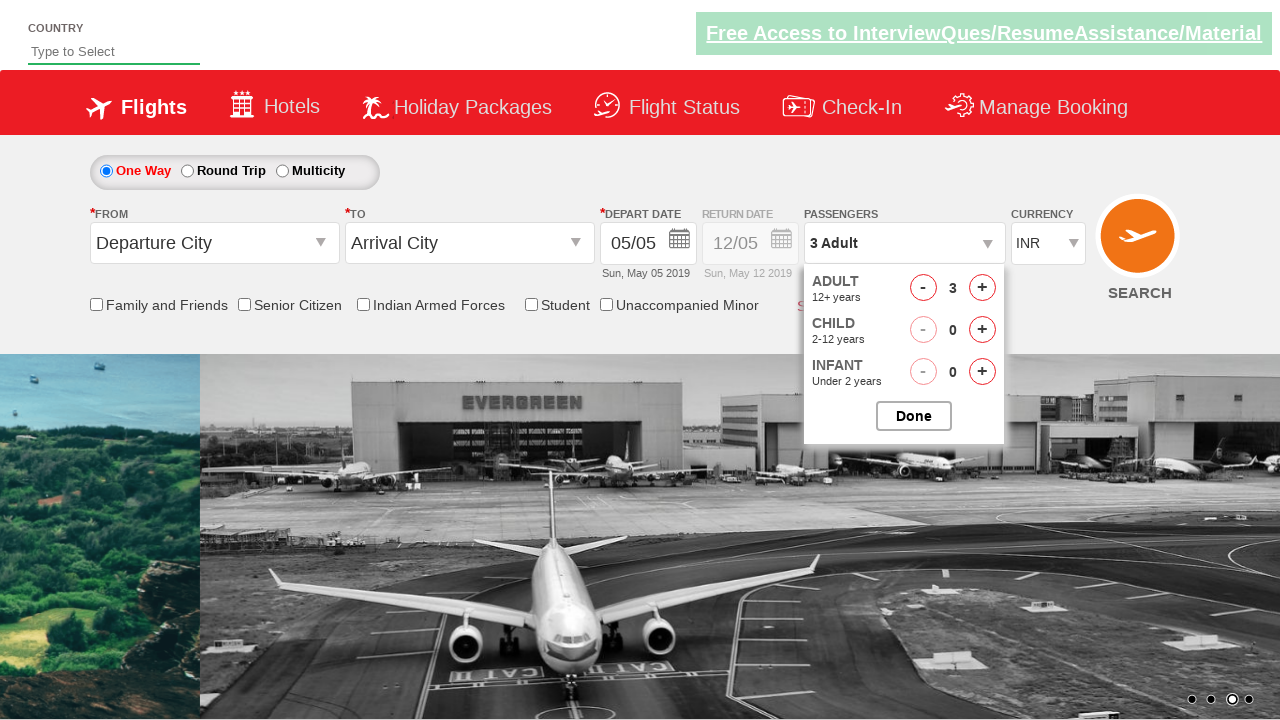

Clicked increase adult button (click 3 of 4) at (982, 288) on #hrefIncAdt
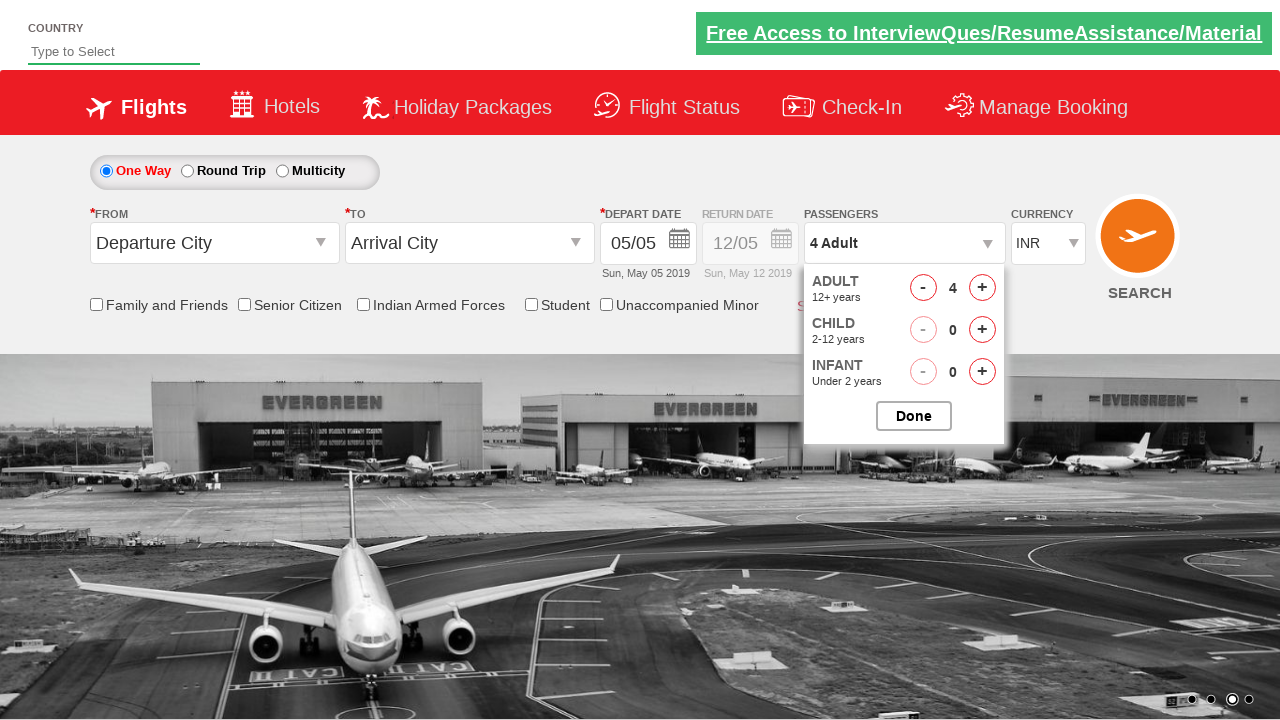

Clicked increase adult button (click 4 of 4) at (982, 288) on #hrefIncAdt
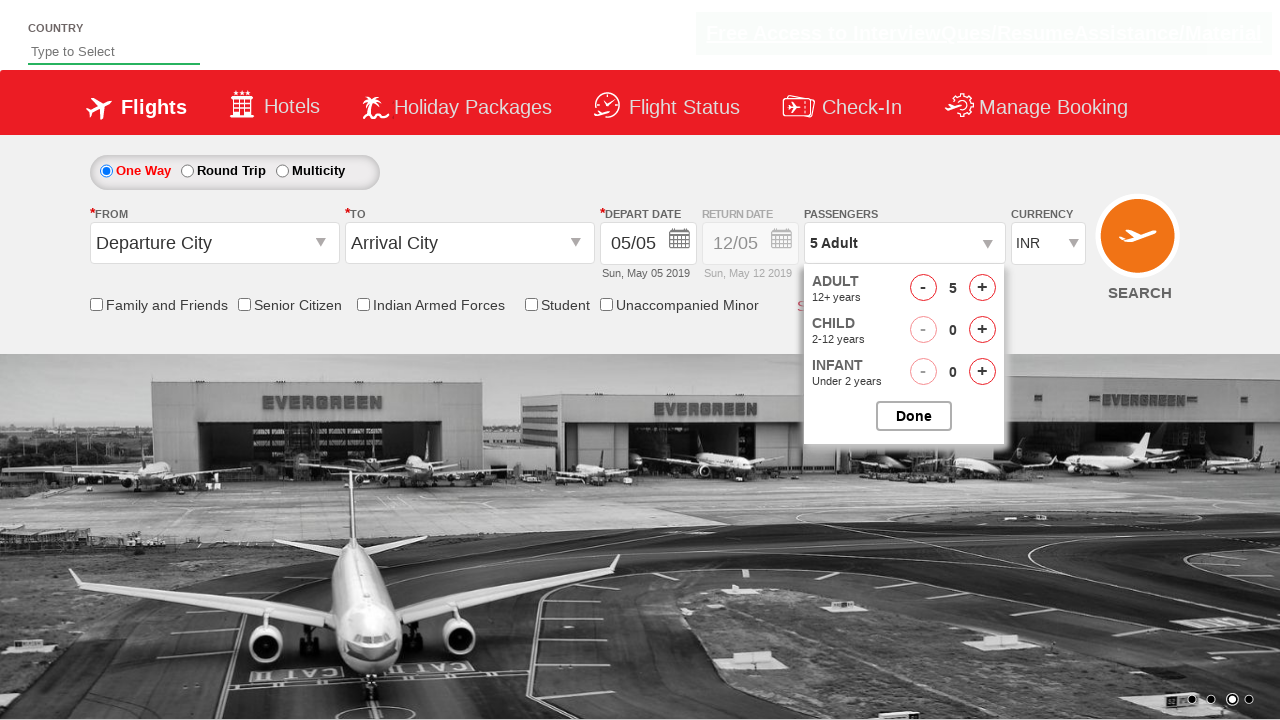

Closed passenger selection dropdown at (914, 416) on #btnclosepaxoption
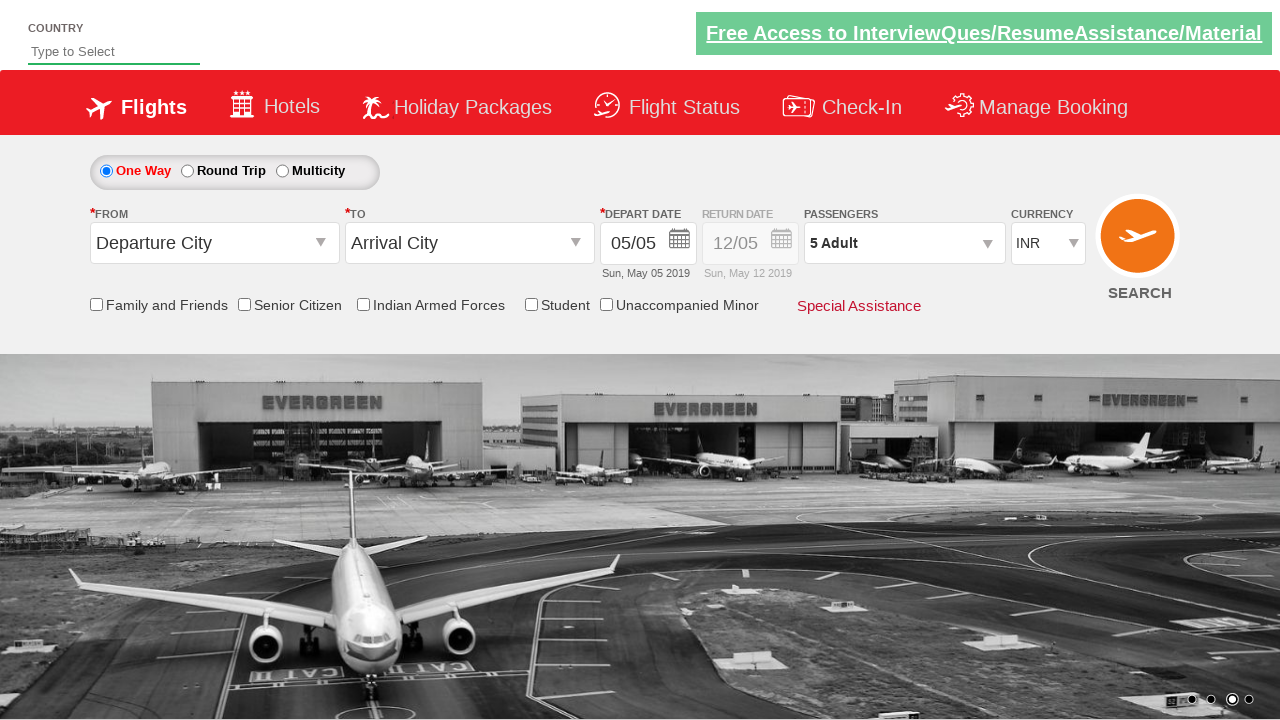

Retrieved updated passenger info text: 5 Adult
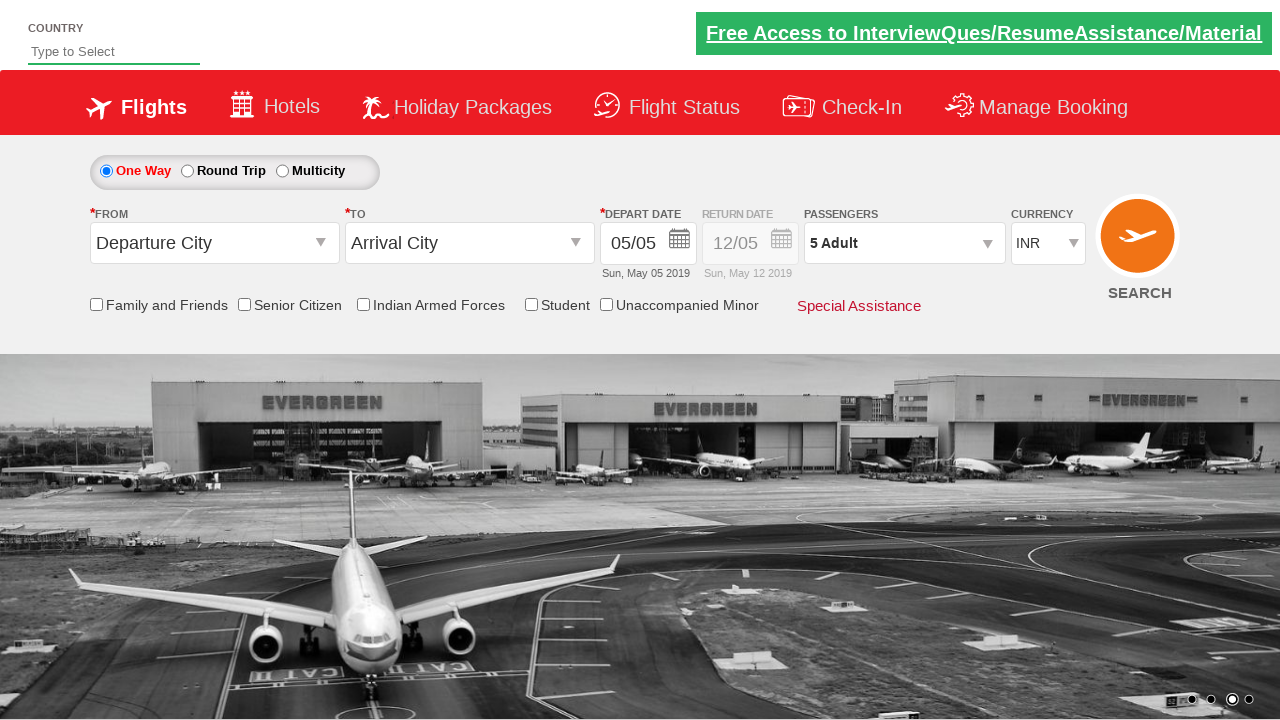

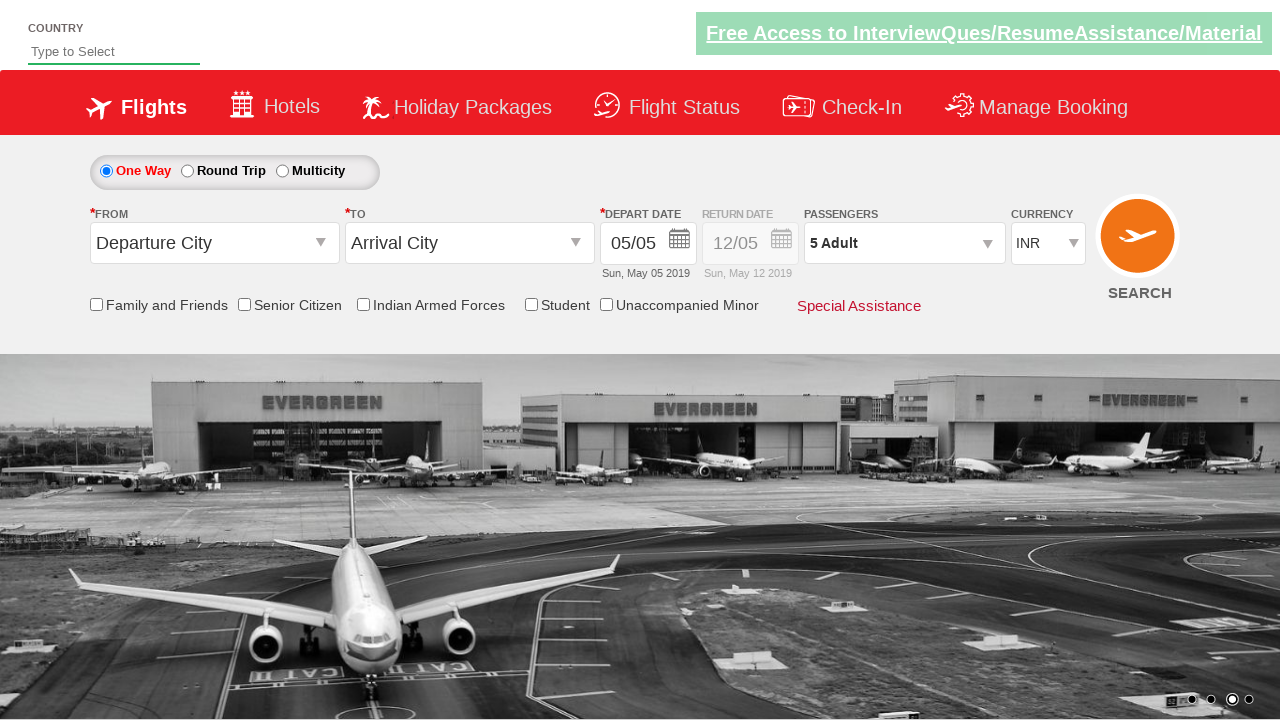